Tests JavaScript confirm alert popup functionality by clicking a button to trigger the alert, dismissing it with cancel, and verifying the output message is displayed.

Starting URL: https://www.hyrtutorials.com/p/alertsdemo.html

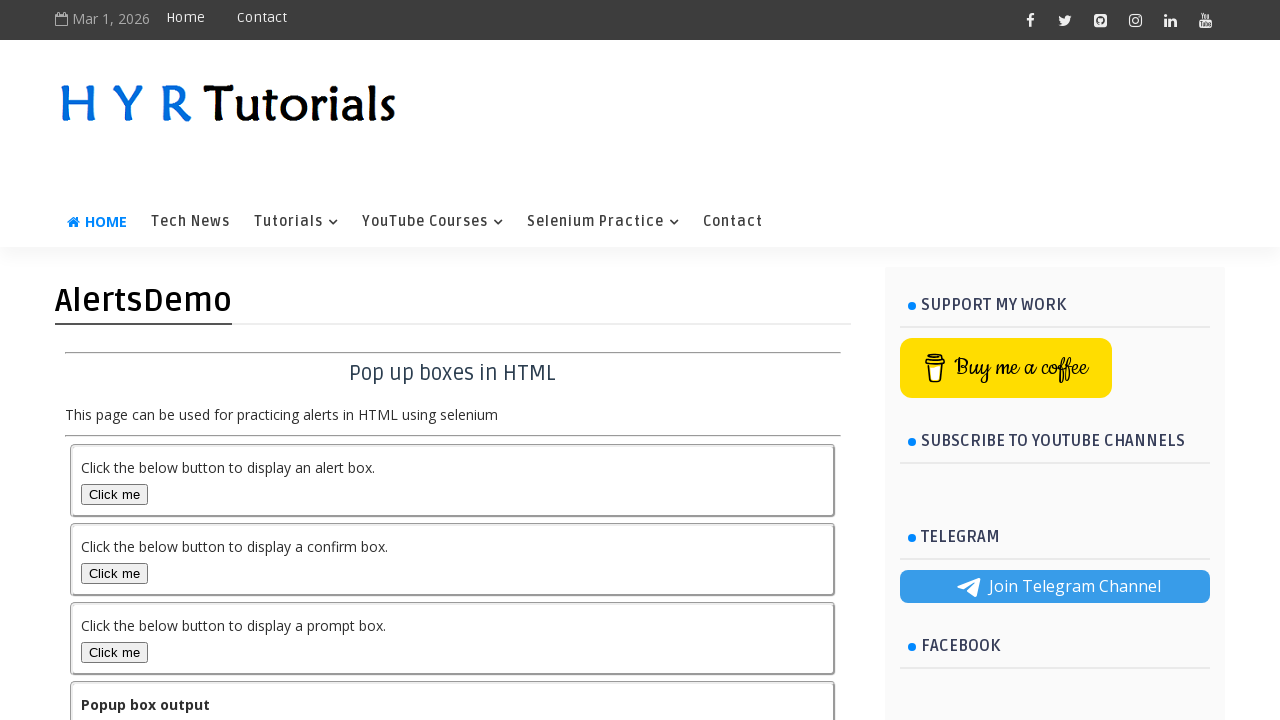

Navigated to alerts demo page
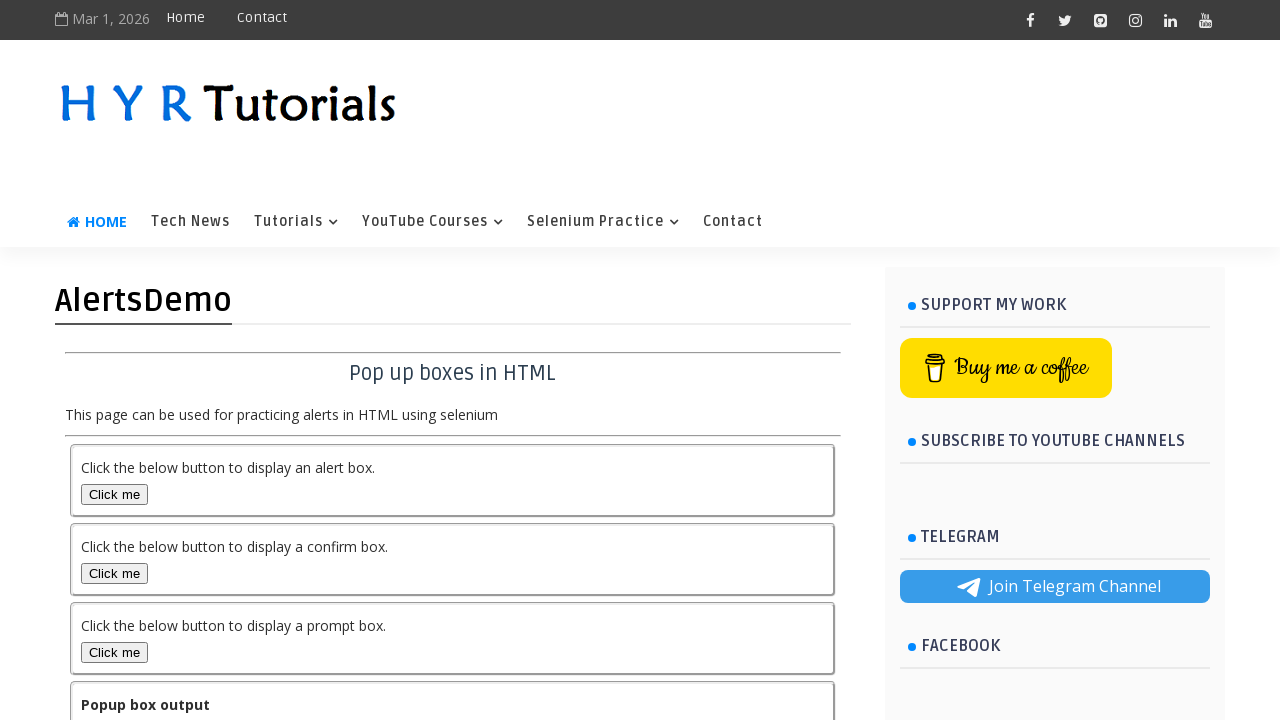

Clicked the confirm box button to trigger alert at (114, 573) on button#confirmBox
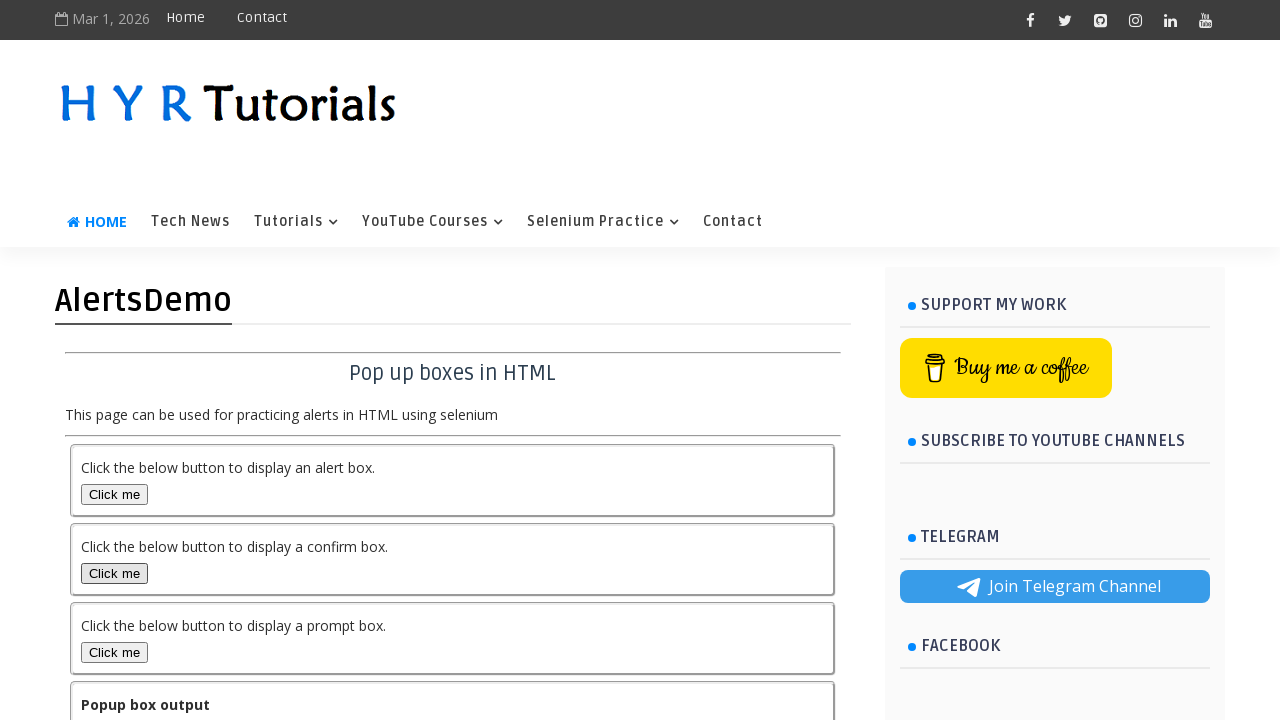

Set up dialog handler to dismiss confirm popup
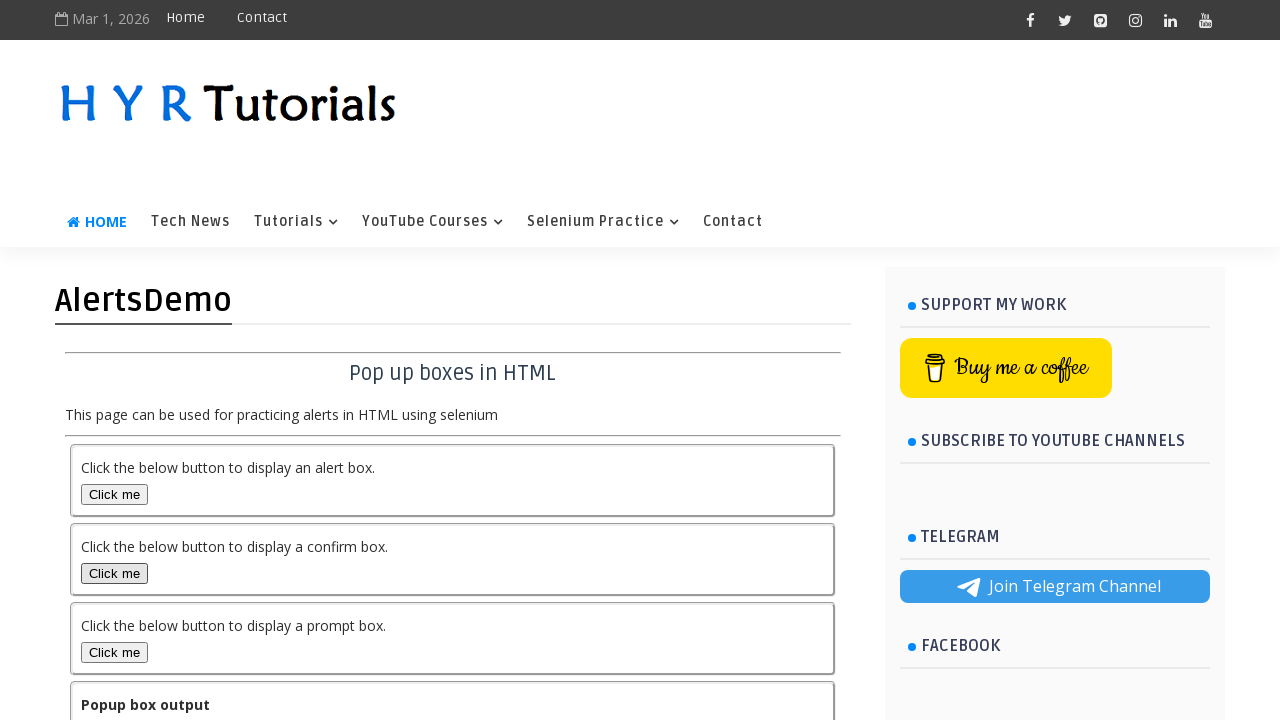

Clicked confirm box button again to trigger and dismiss the alert at (114, 573) on button#confirmBox
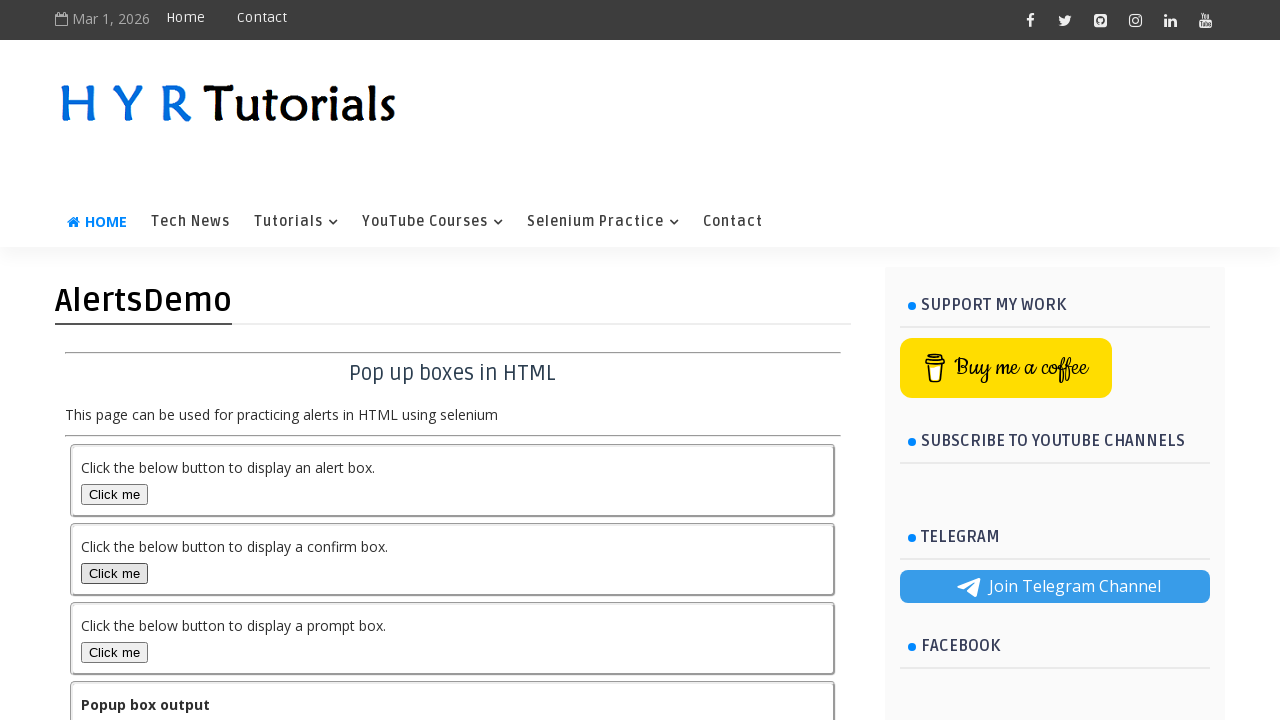

Output element loaded after dismissing alert
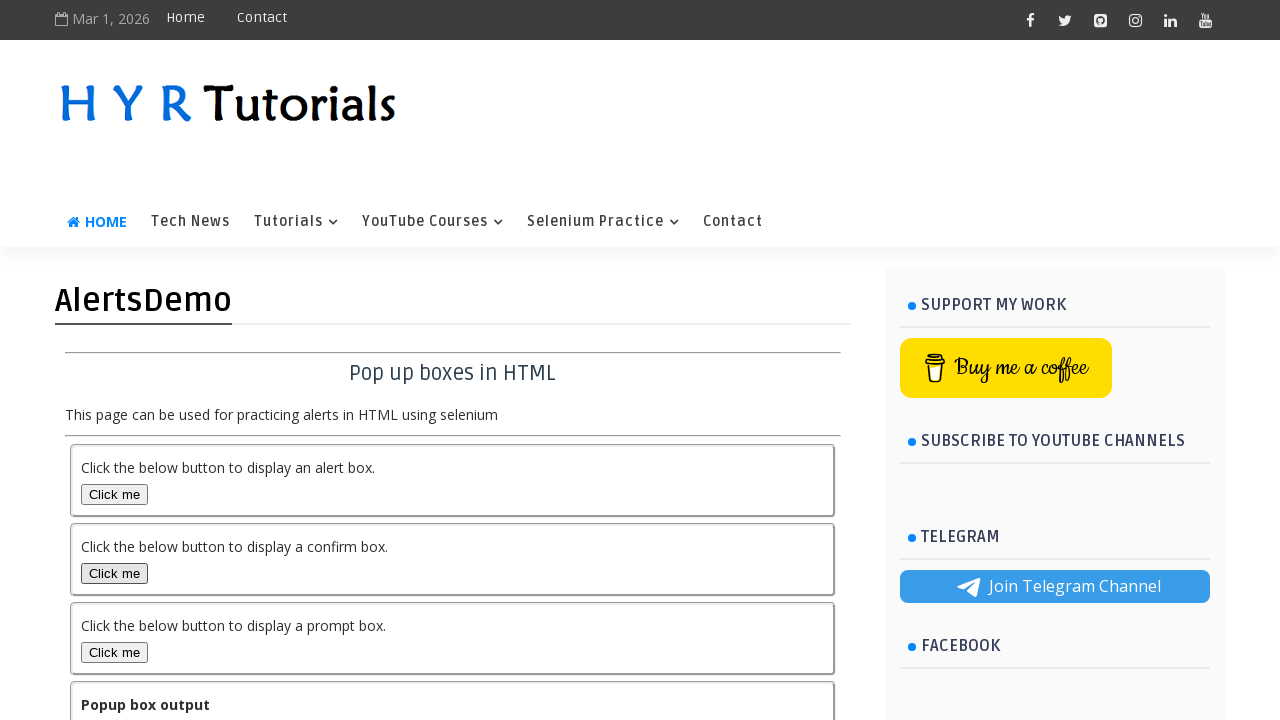

Retrieved output text confirming alert was dismissed: 'You pressed Cancel in confirmation popup'
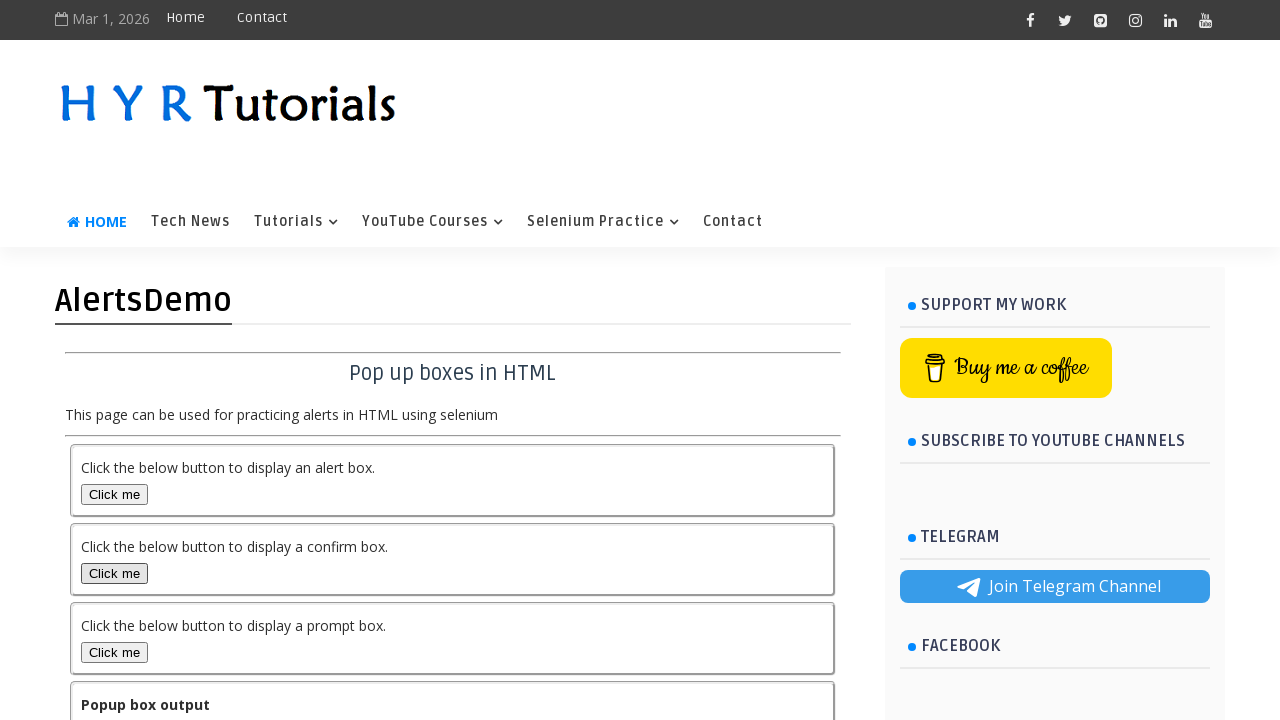

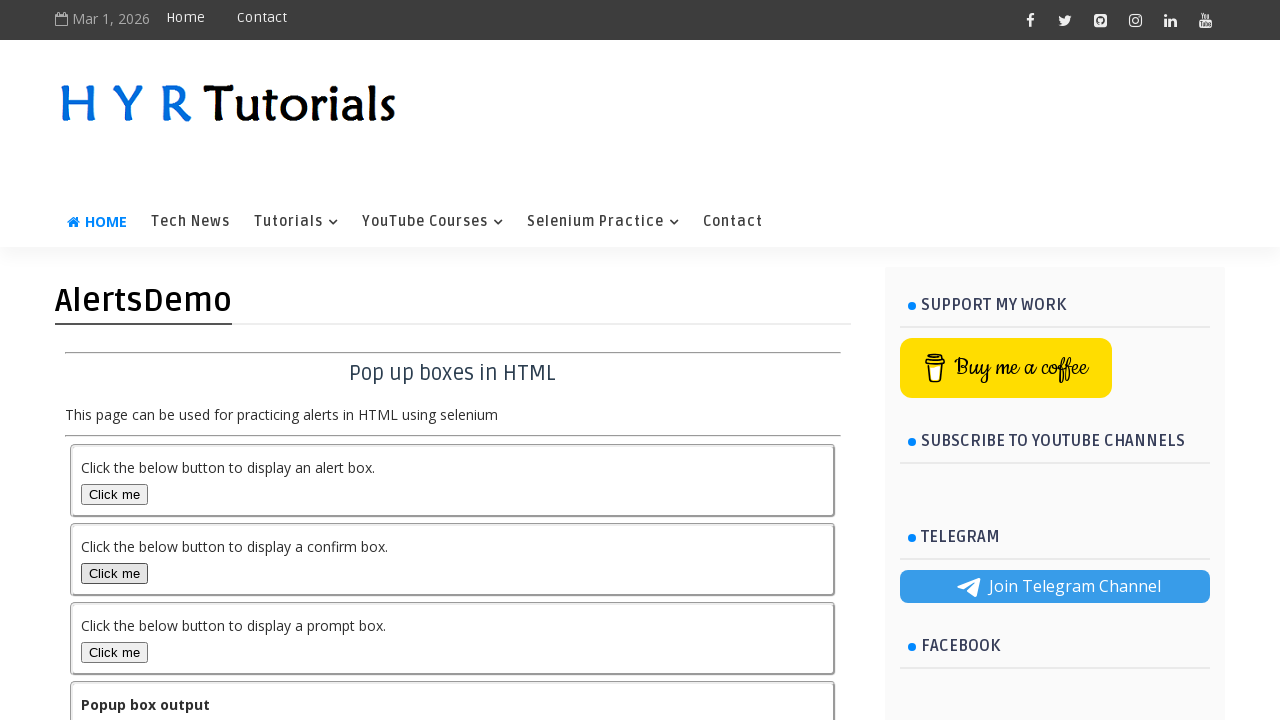